Tests form element interactions on a practice page including selecting a checkbox by value, selecting a radio button by value, and toggling visibility of a text box by clicking a hide button.

Starting URL: https://rahulshettyacademy.com/AutomationPractice/

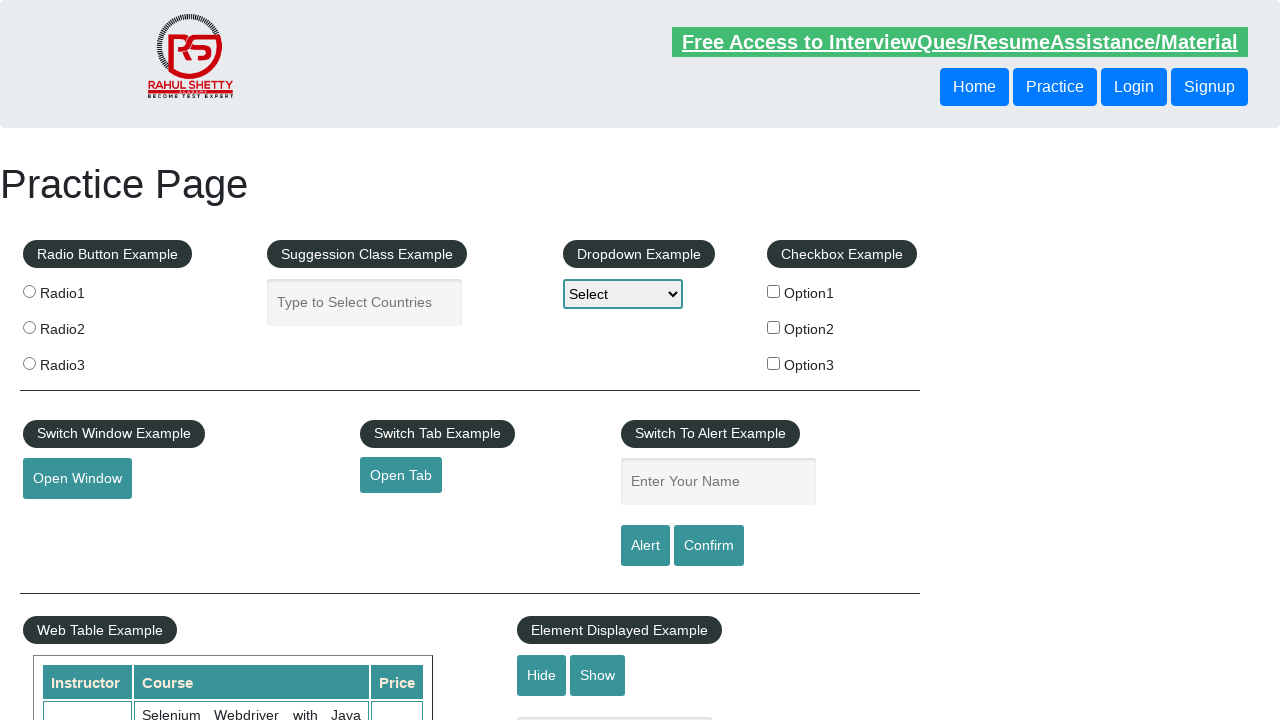

Clicked checkbox with value 'option2' at (774, 327) on input[type='checkbox'][value='option2']
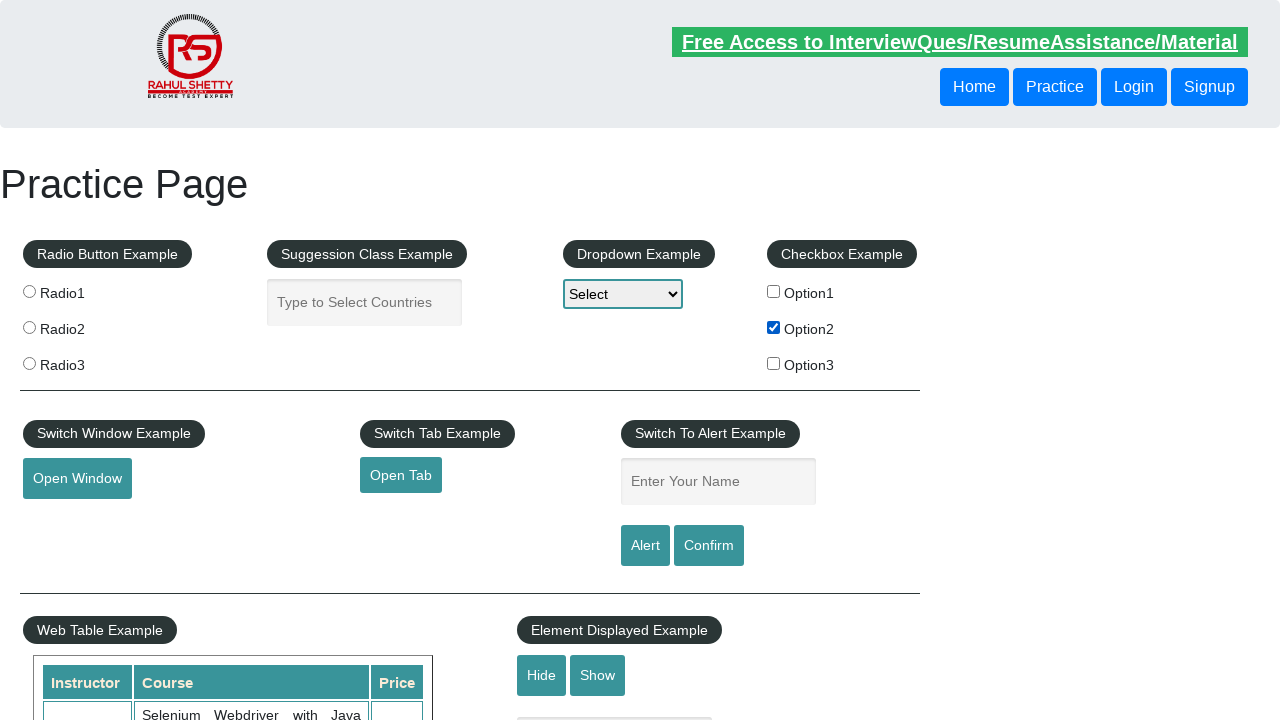

Verified checkbox with value 'option2' is selected
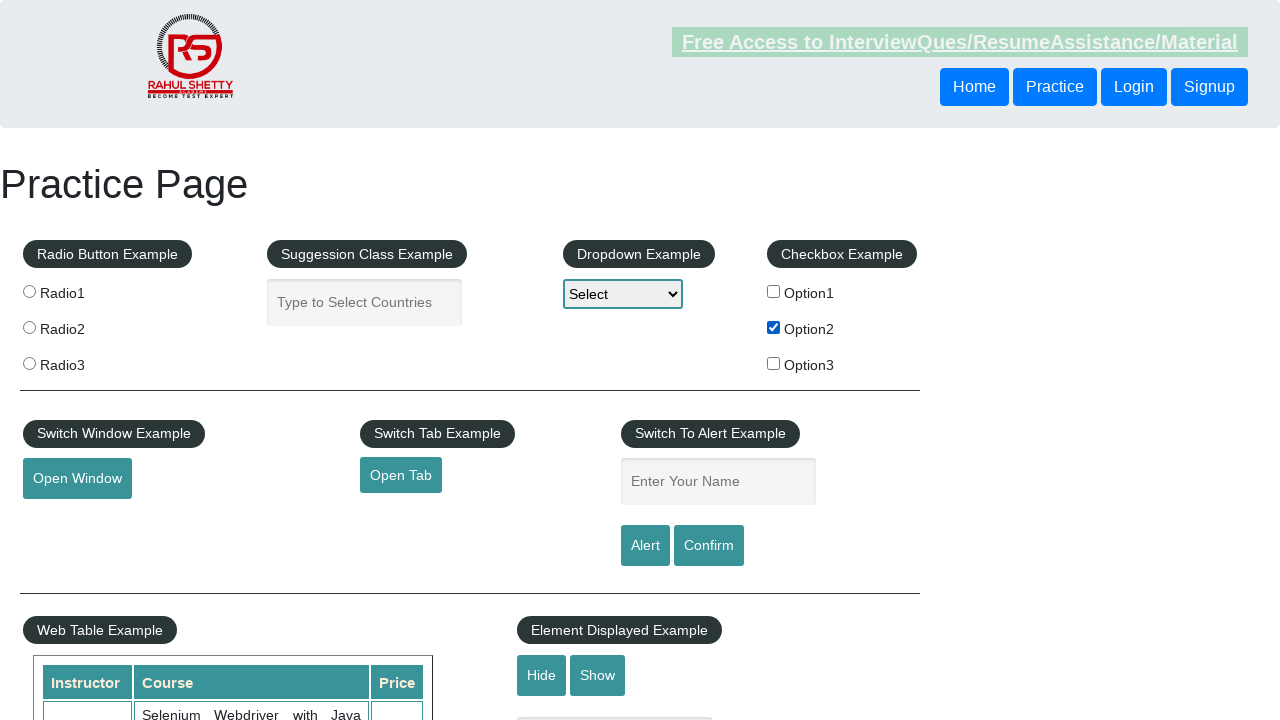

Clicked radio button with value 'radio3' at (29, 363) on input[type='radio'][value='radio3']
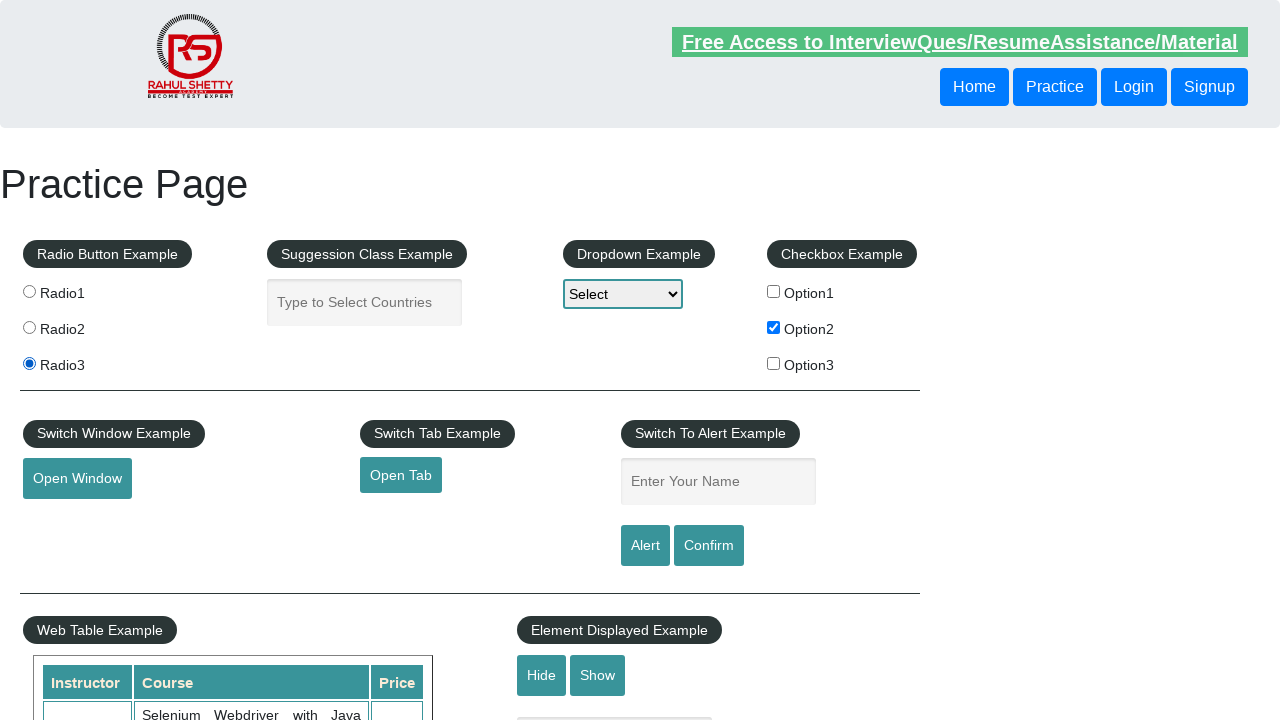

Verified radio button with value 'radio3' is selected
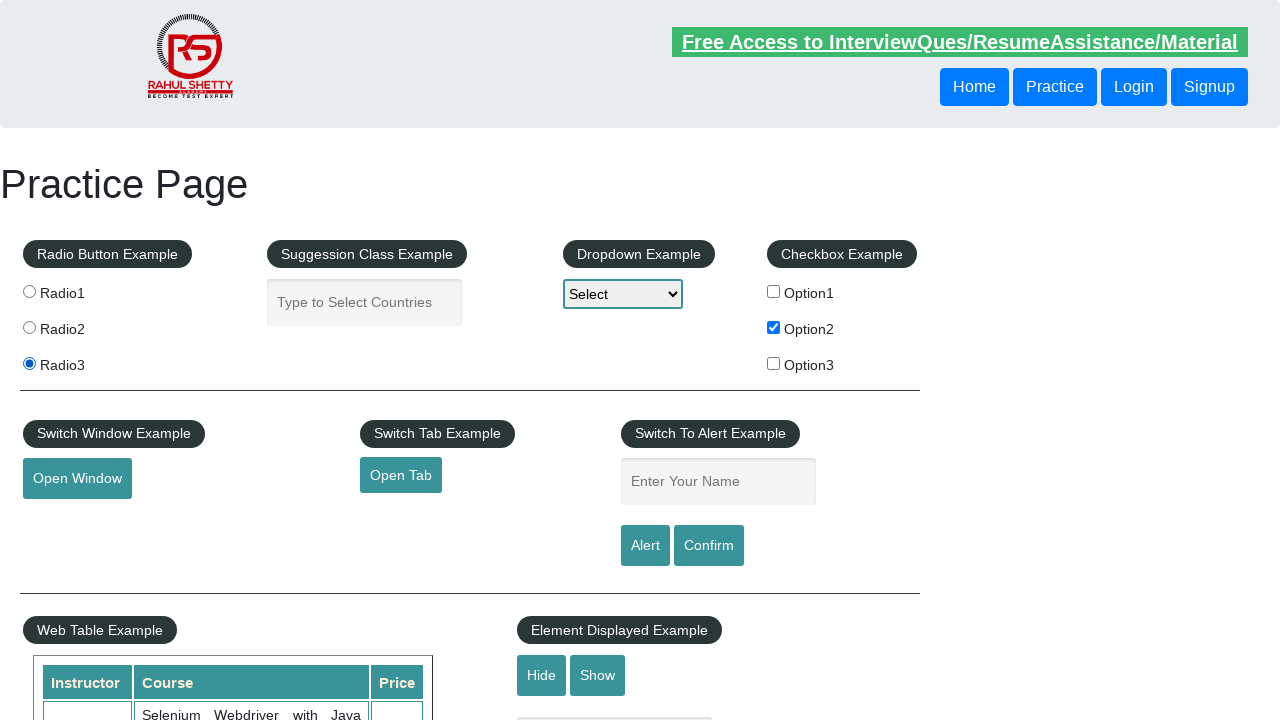

Verified text box is initially displayed
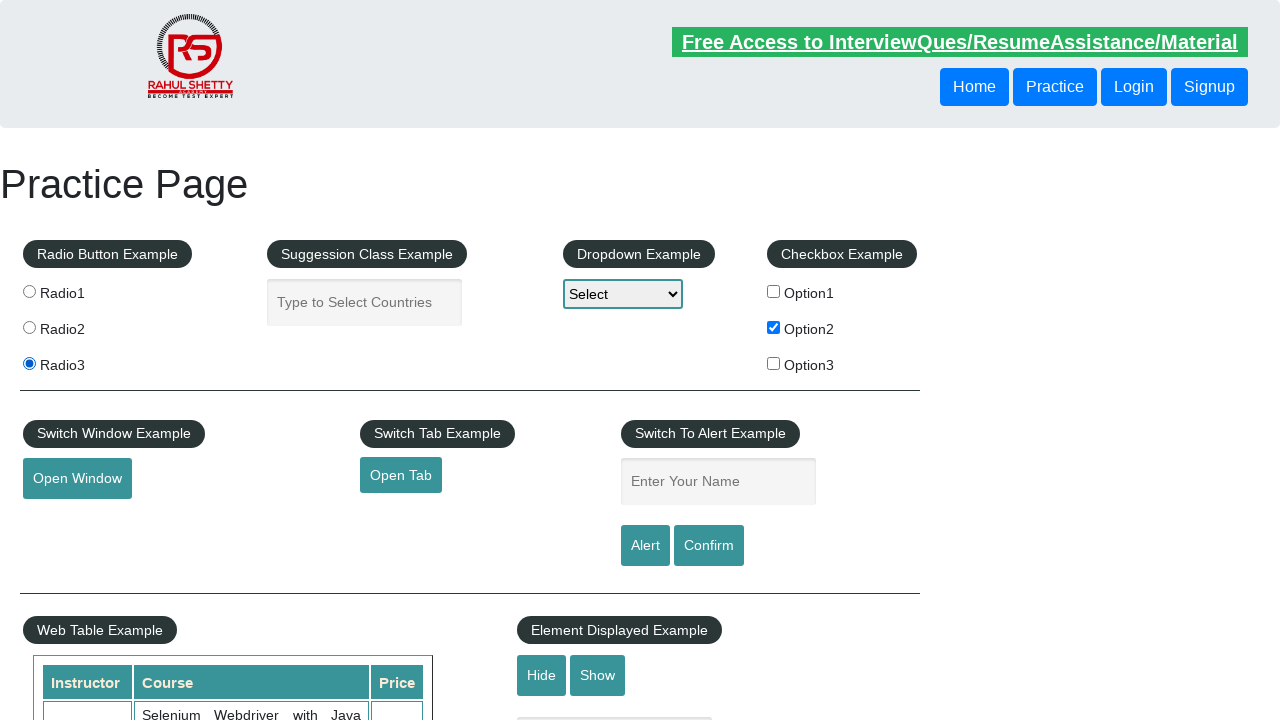

Clicked hide button to hide the text box at (542, 675) on #hide-textbox
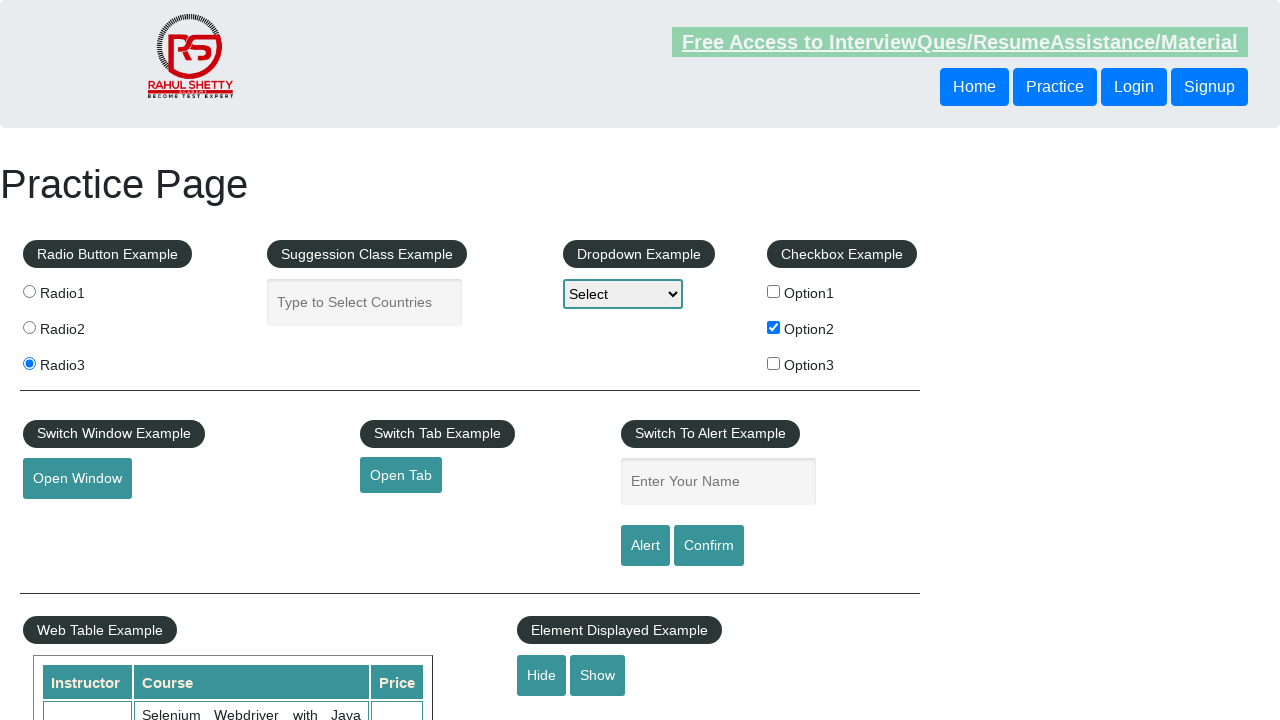

Text box transitioned to hidden state
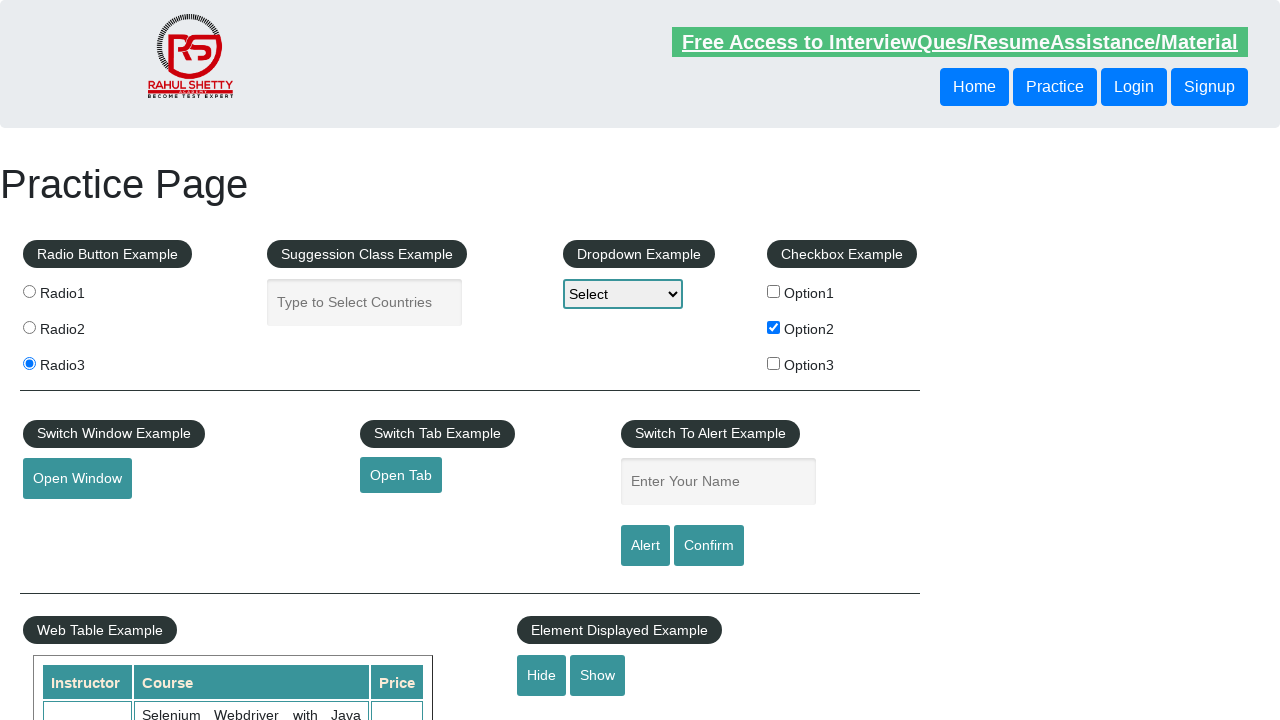

Verified text box is no longer visible
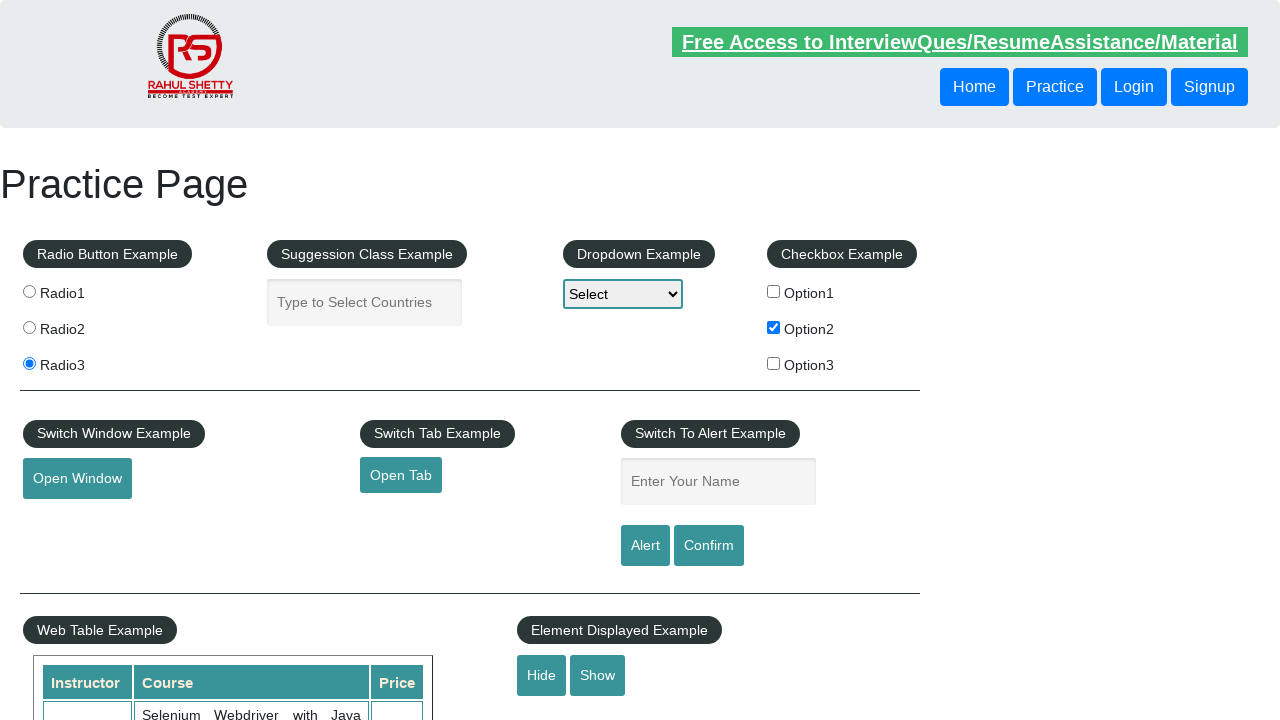

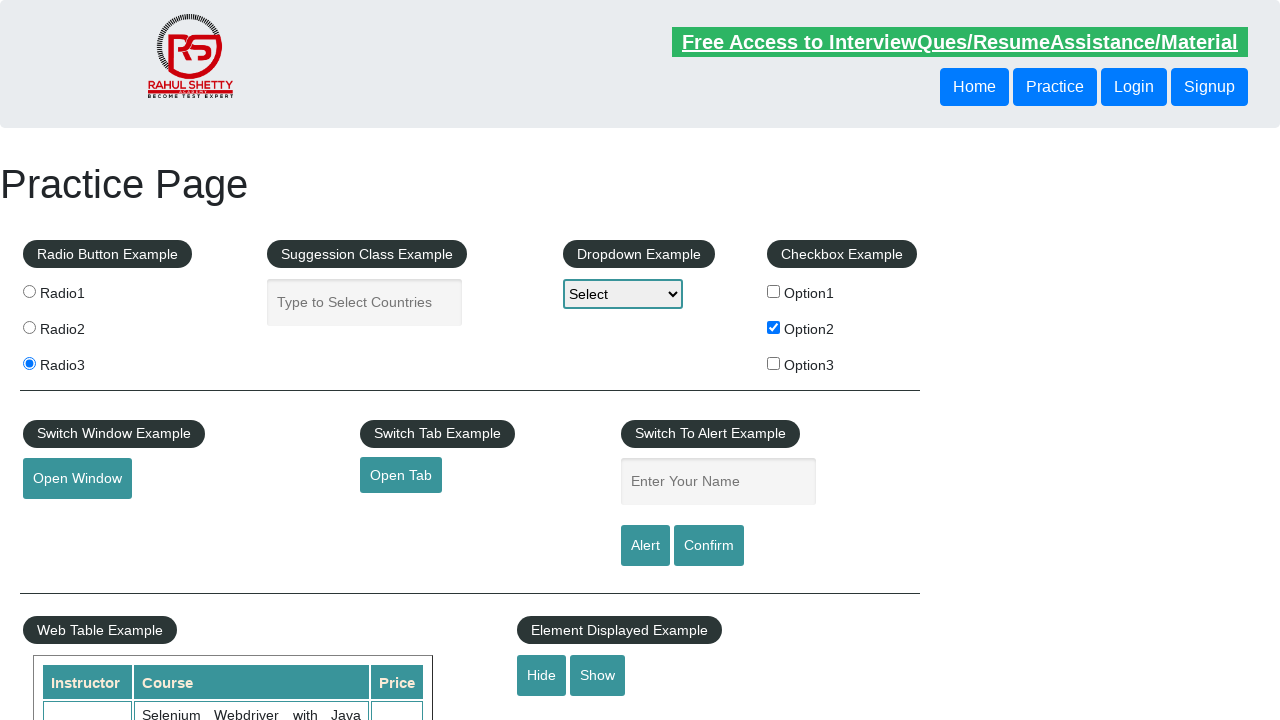